Tests visibility toggle functionality by clicking a hide button and verifying an element becomes hidden

Starting URL: https://rahulshettyacademy.com/AutomationPractice/

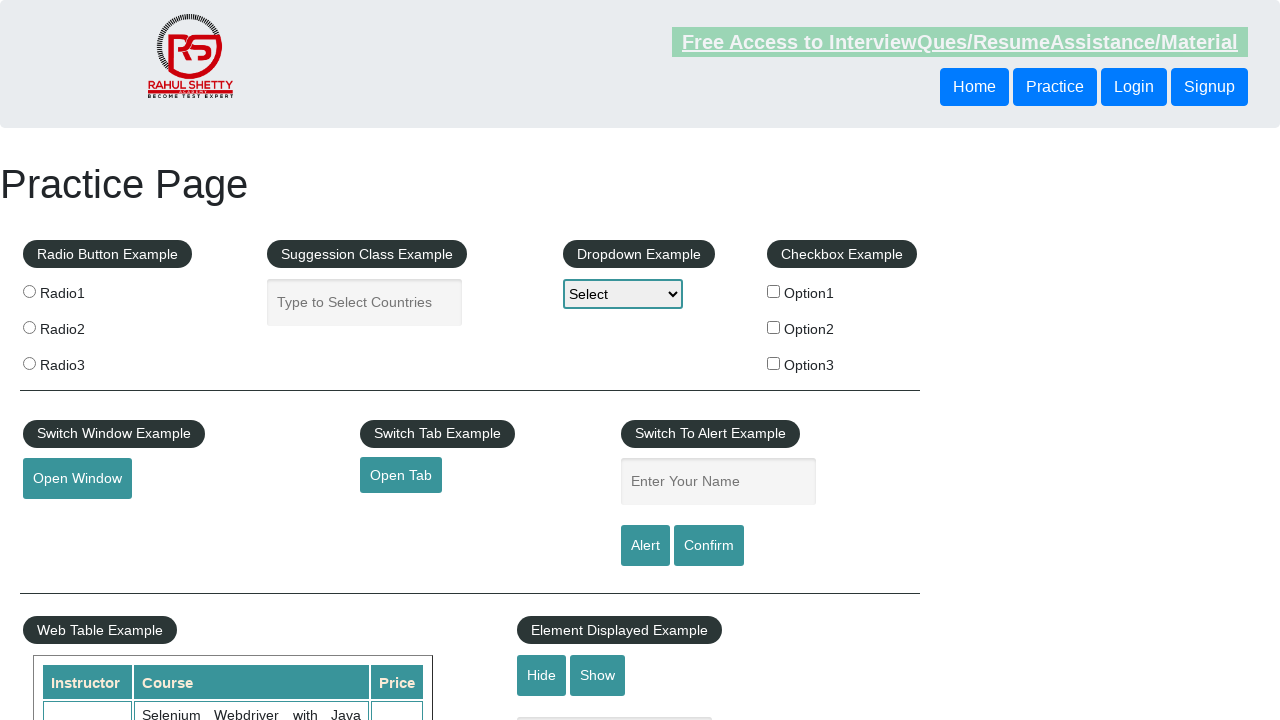

Verified text element is initially visible
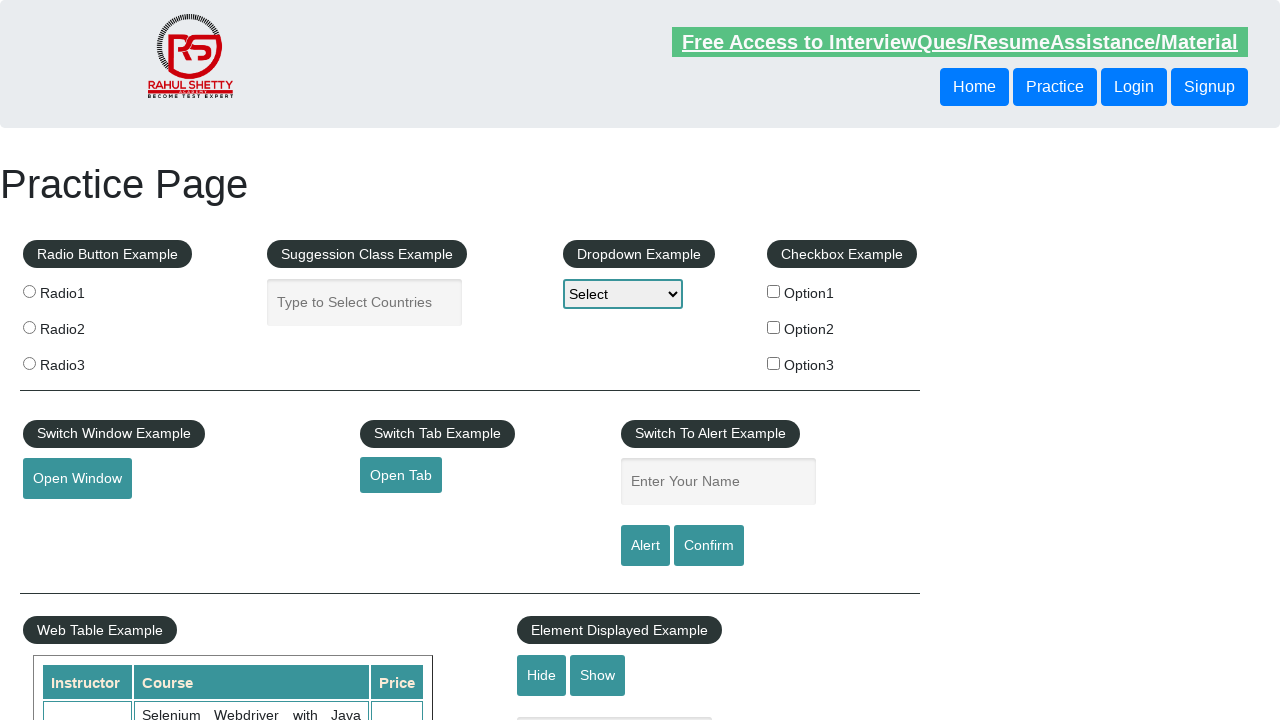

Clicked hide textbox button at (542, 675) on #hide-textbox
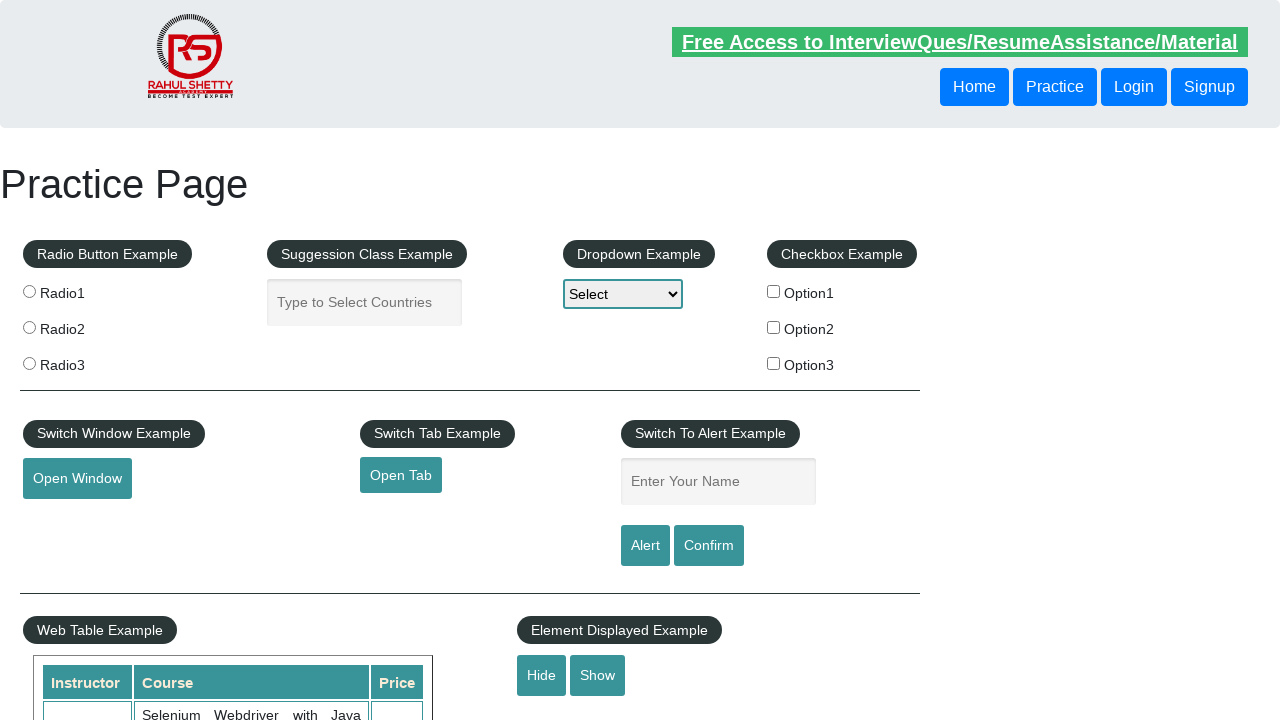

Verified text element is now hidden
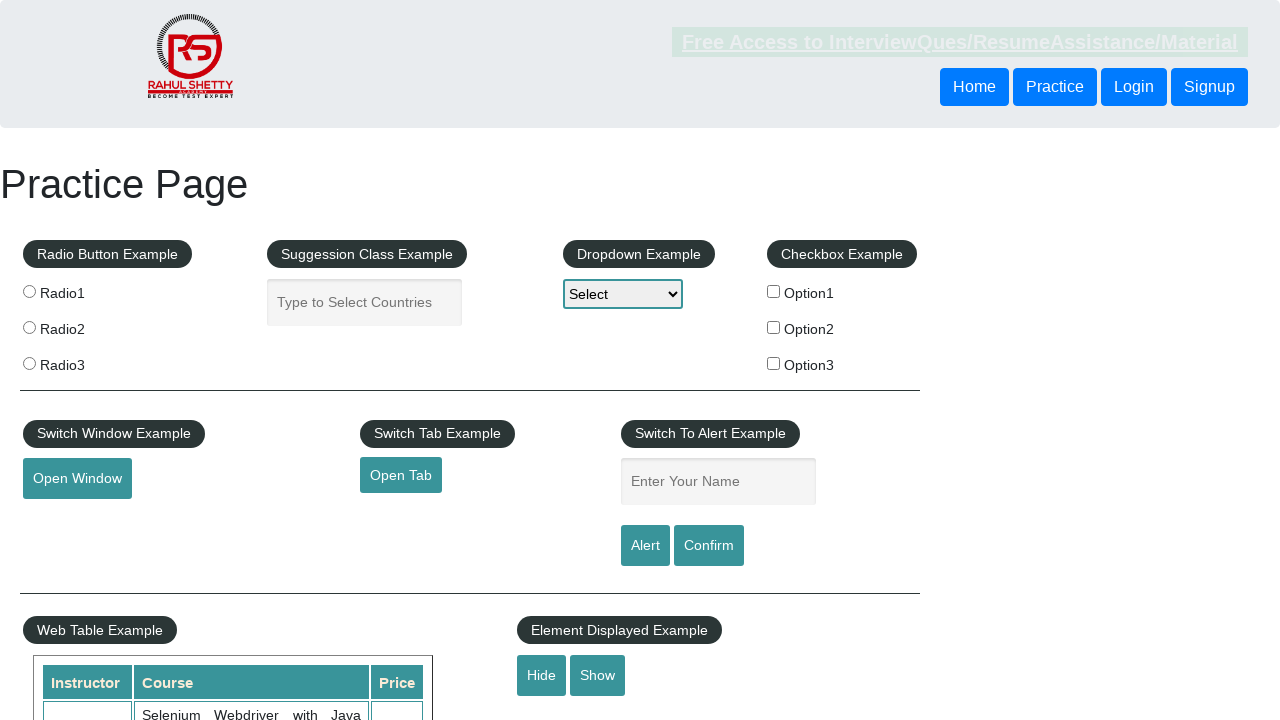

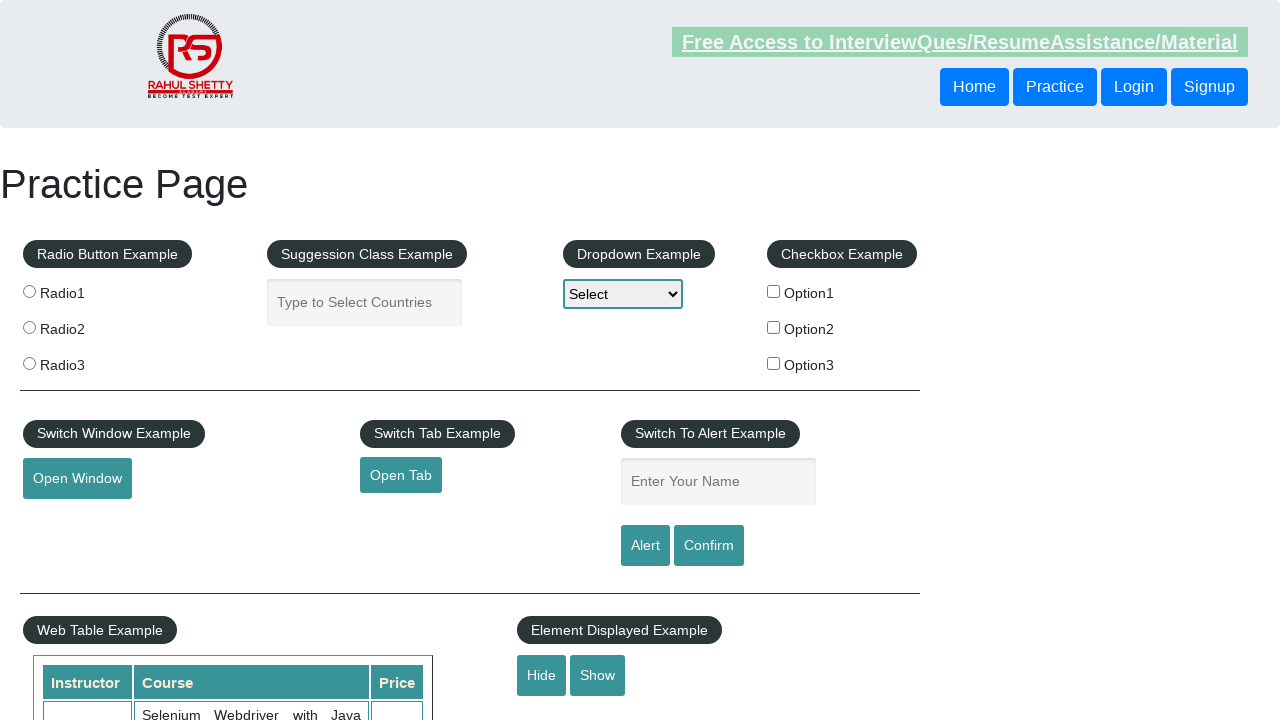